Navigates to a Japanese used car listing website and clicks a button element on the page

Starting URL: https://kakaku.com/kuruma/used/

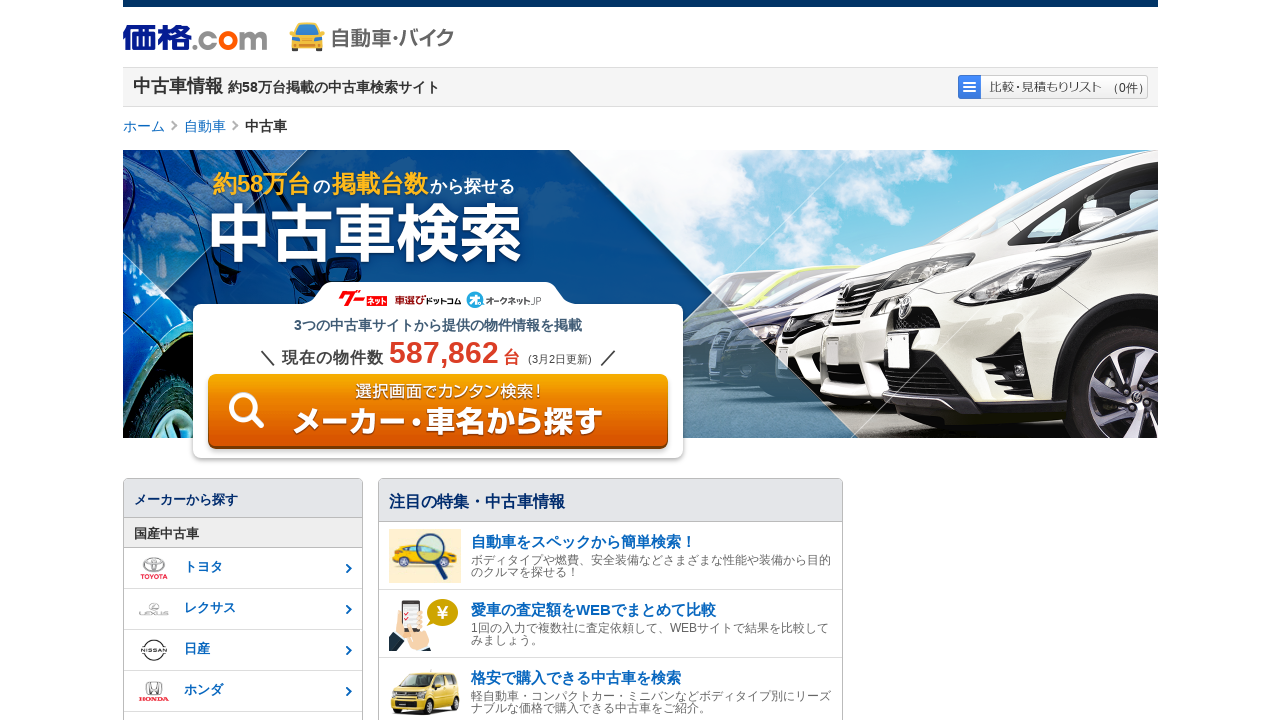

Navigated to Kakaku.com used car listing website
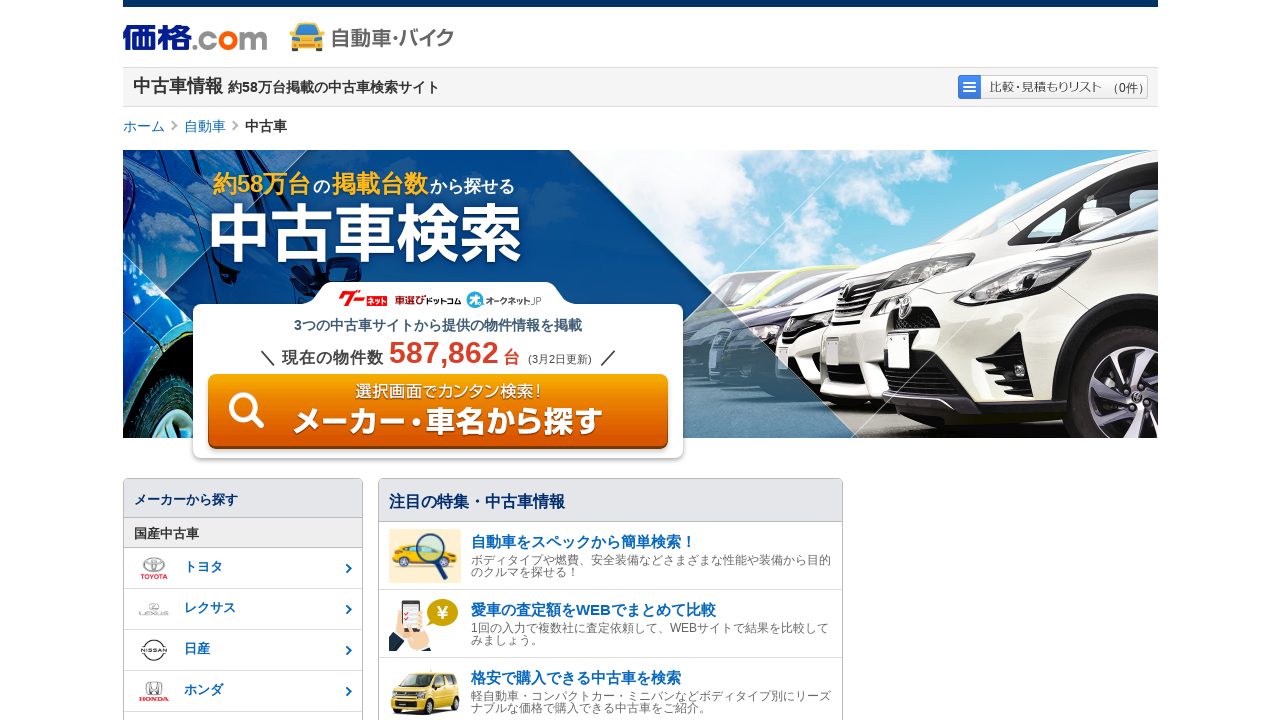

Clicked button element with class 'btn' at (438, 411) on .btn
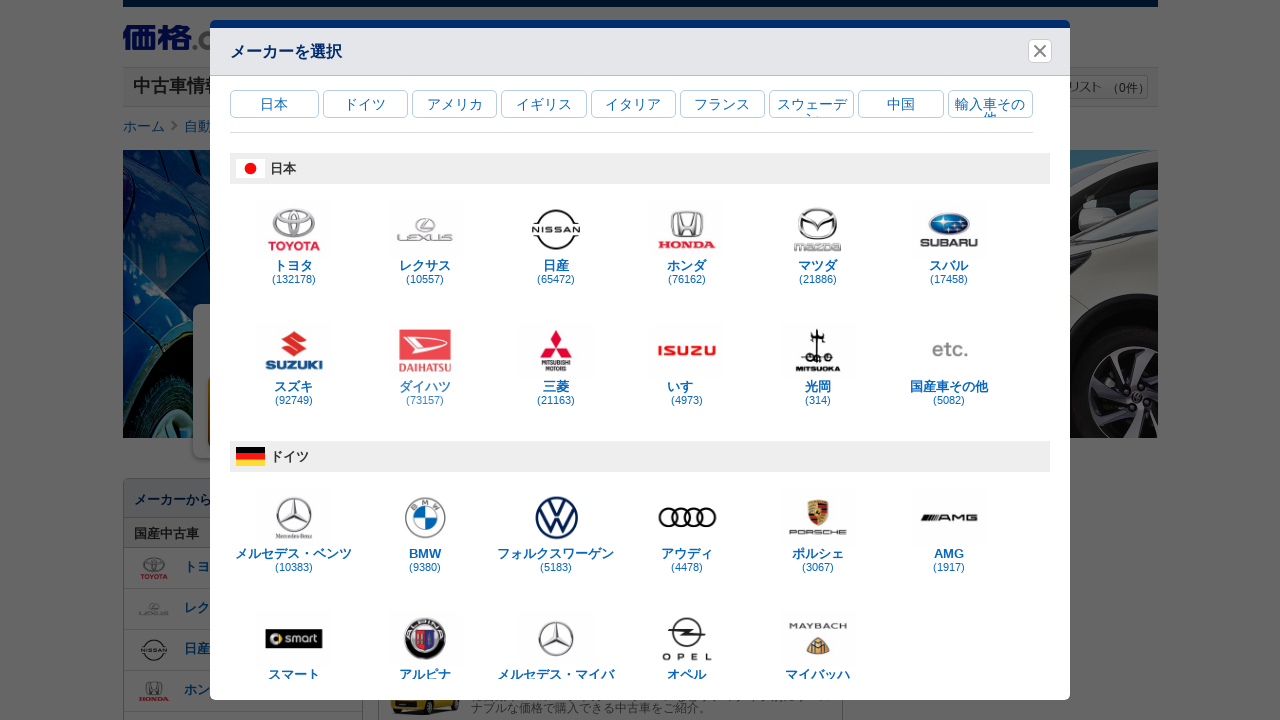

Waited for network idle state after button click
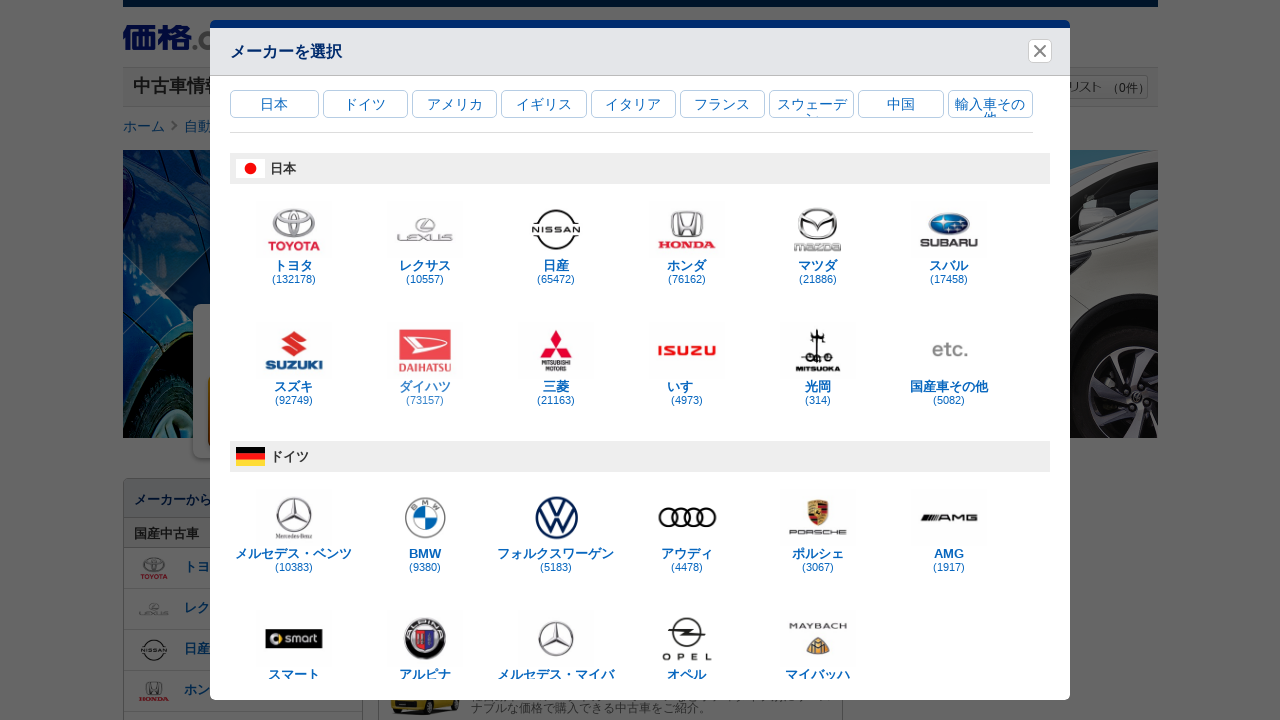

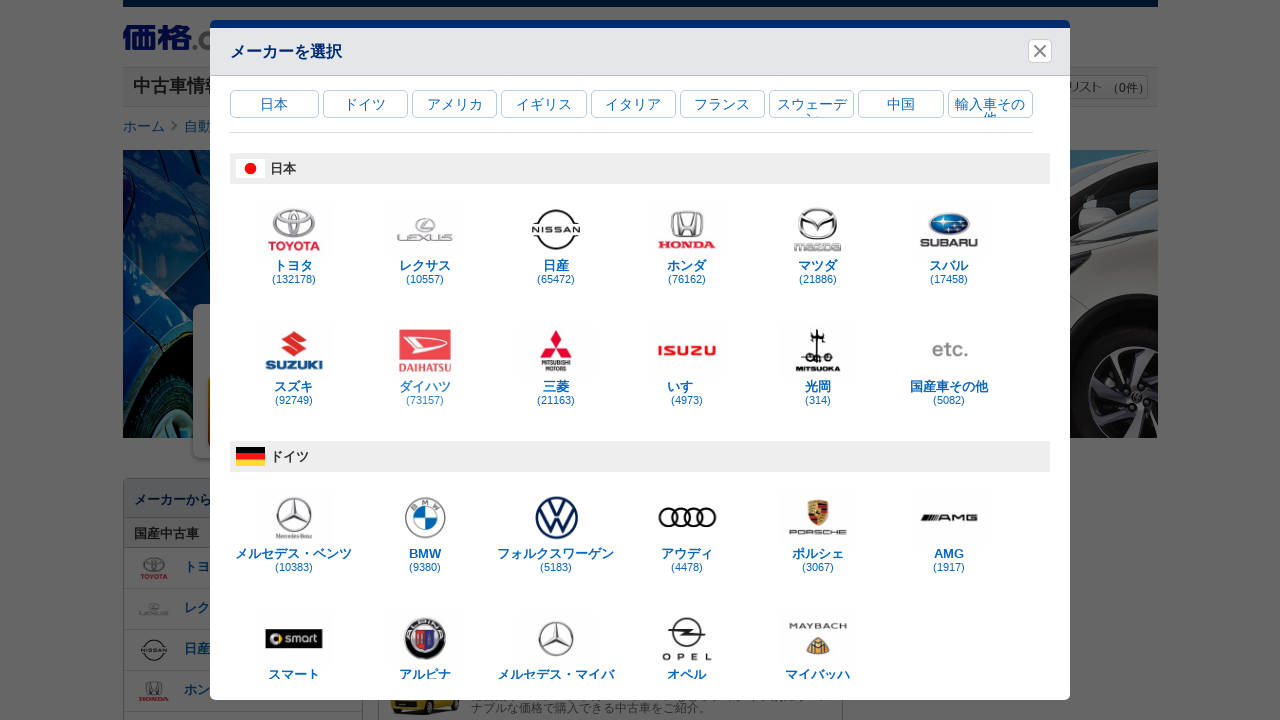